Tests interaction with a disabled text box by using JavaScript to set its value and scrolling it into view

Starting URL: http://omayo.blogspot.com/

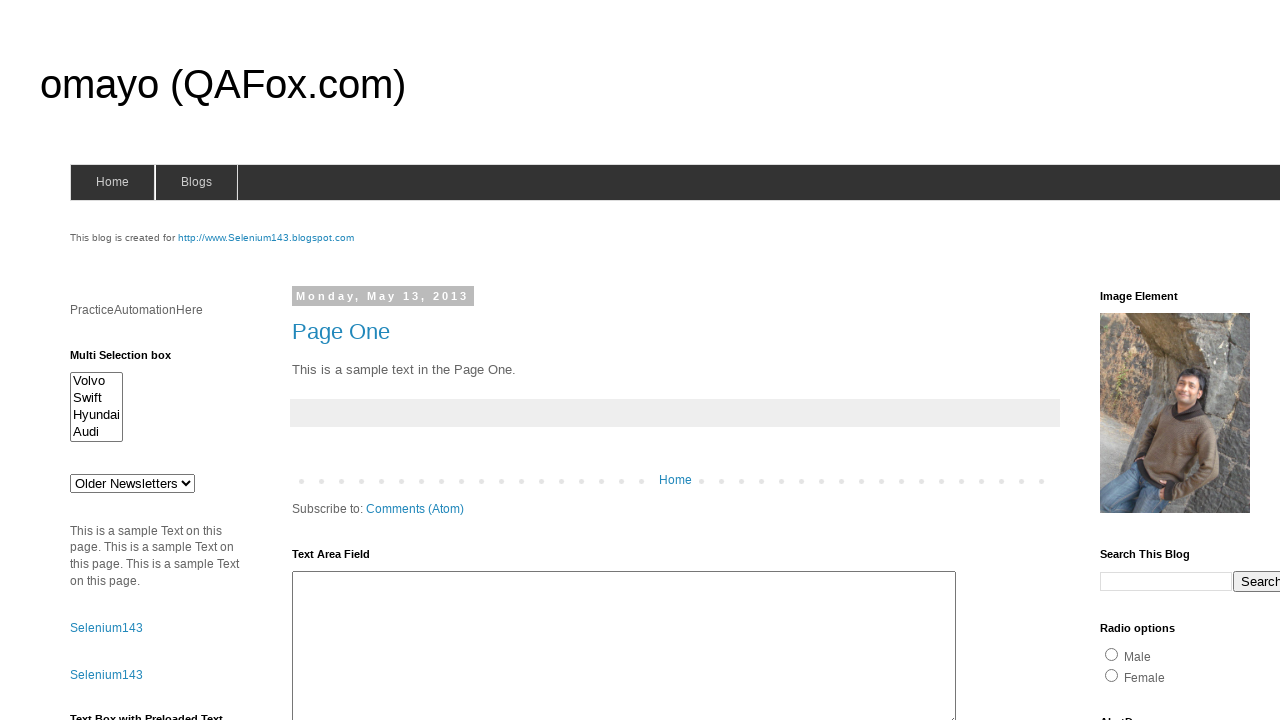

Located disabled text box element with id 'tb2'
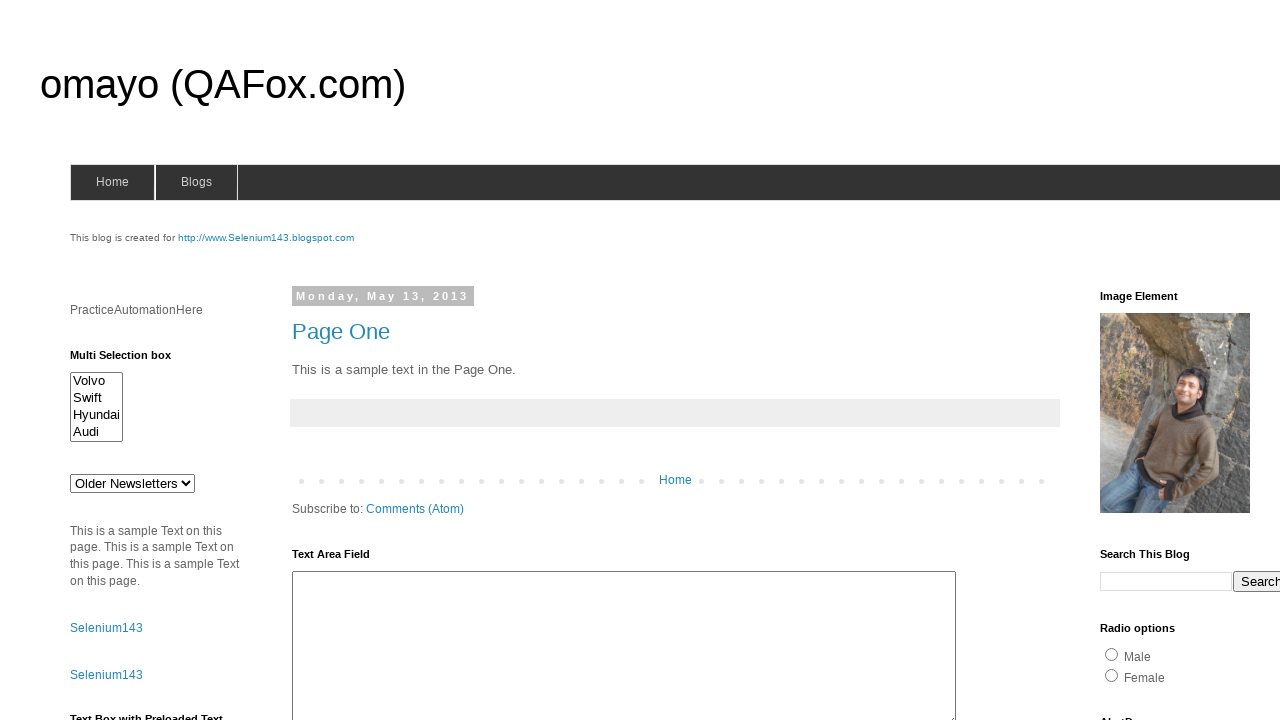

Retrieved bounding box coordinates of text box
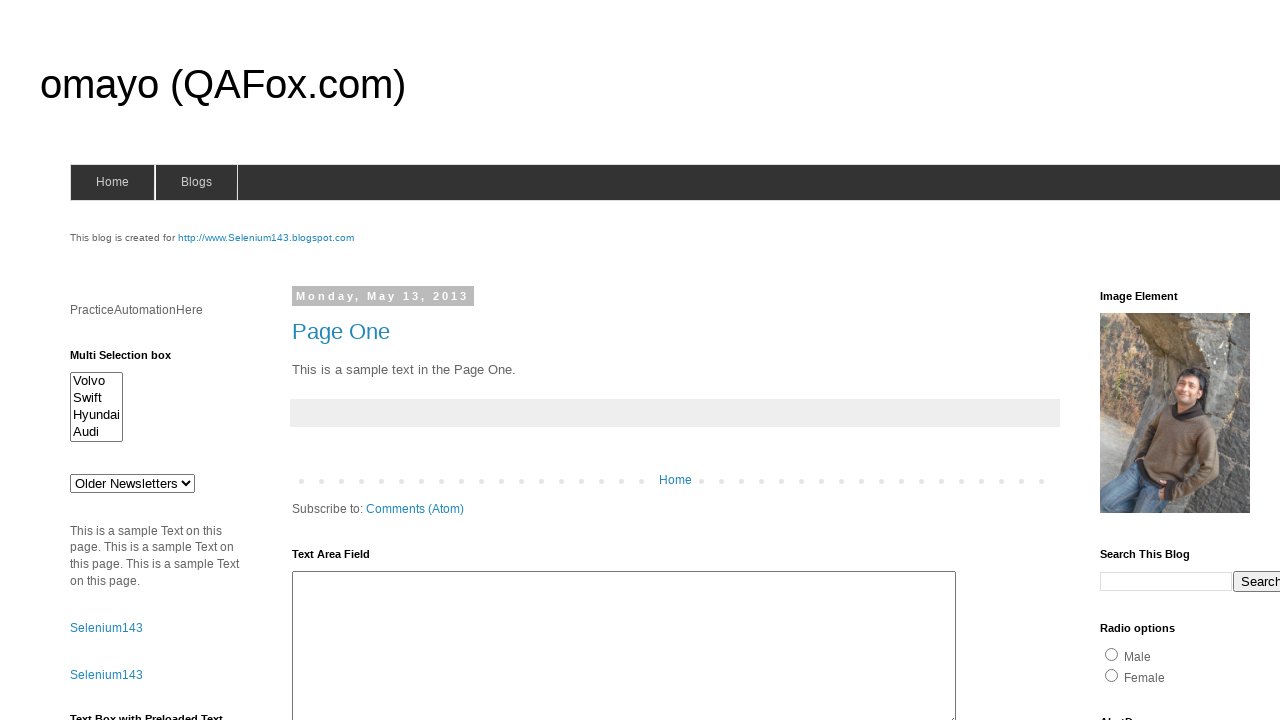

Scrolled element into view with offset adjustment (x: 70, y: 973.171875)
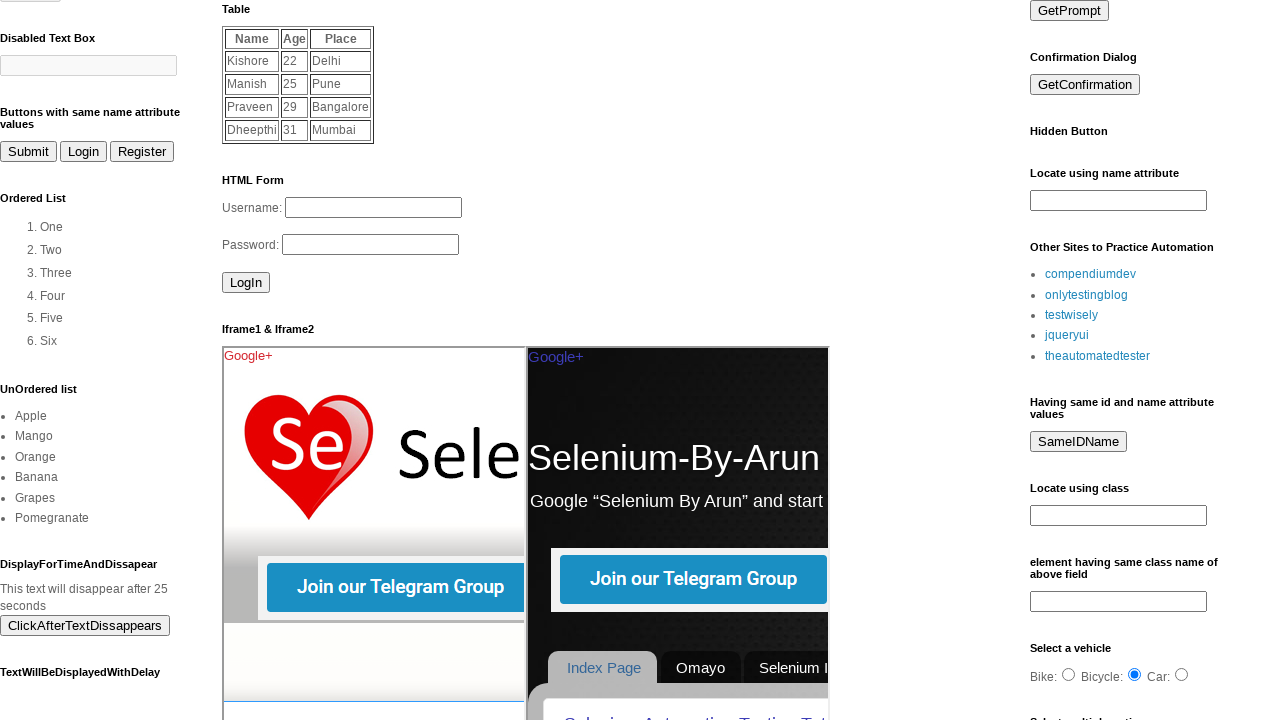

Set disabled text box value to 'Automation Testing' using JavaScript
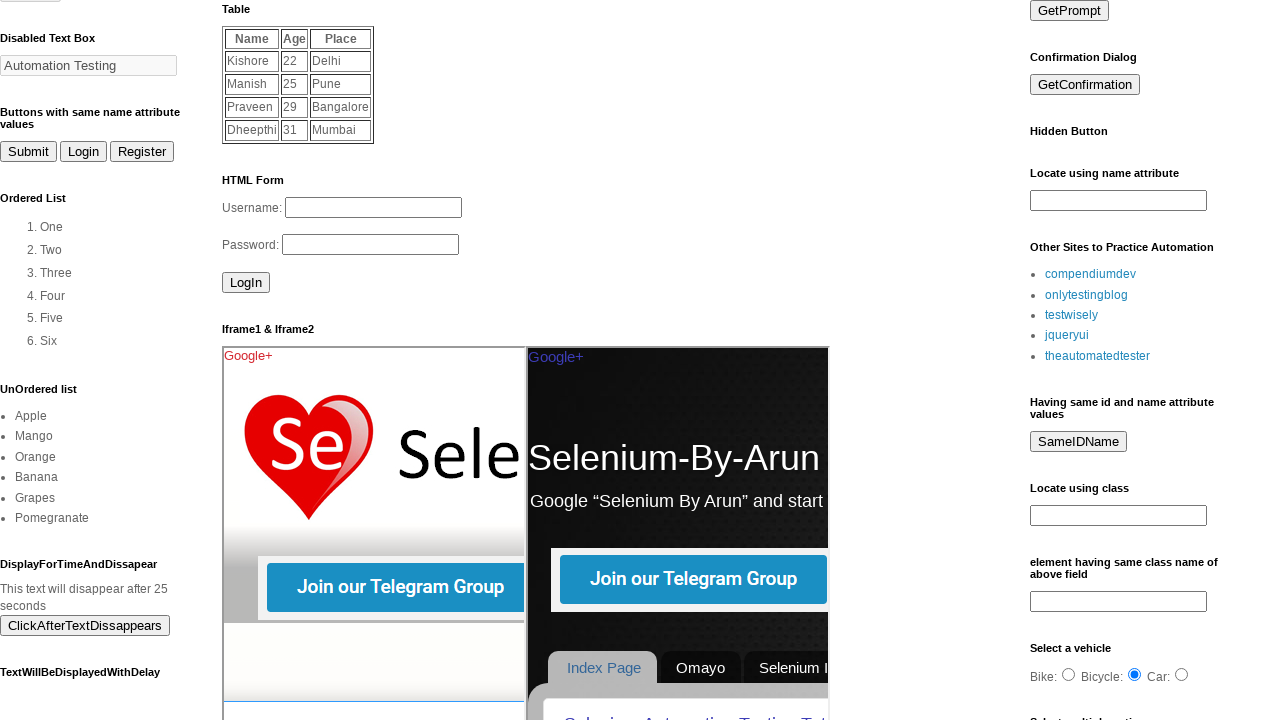

Waited 2 seconds to observe the result
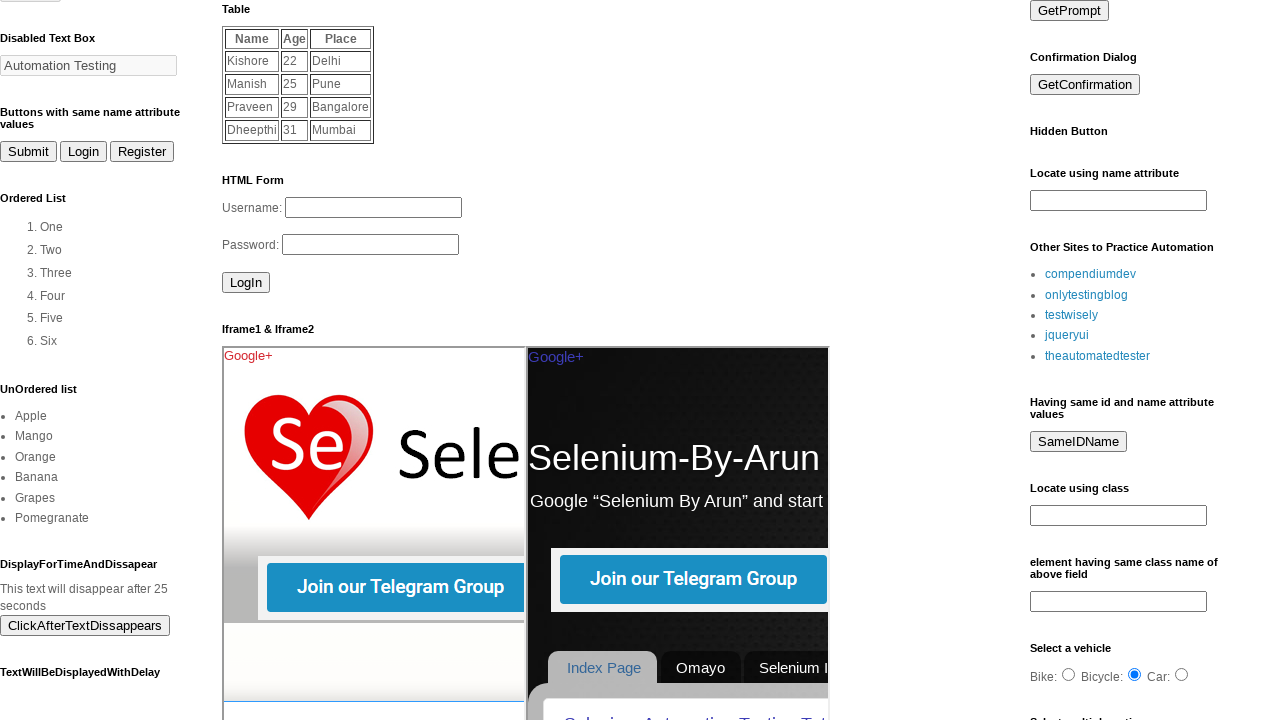

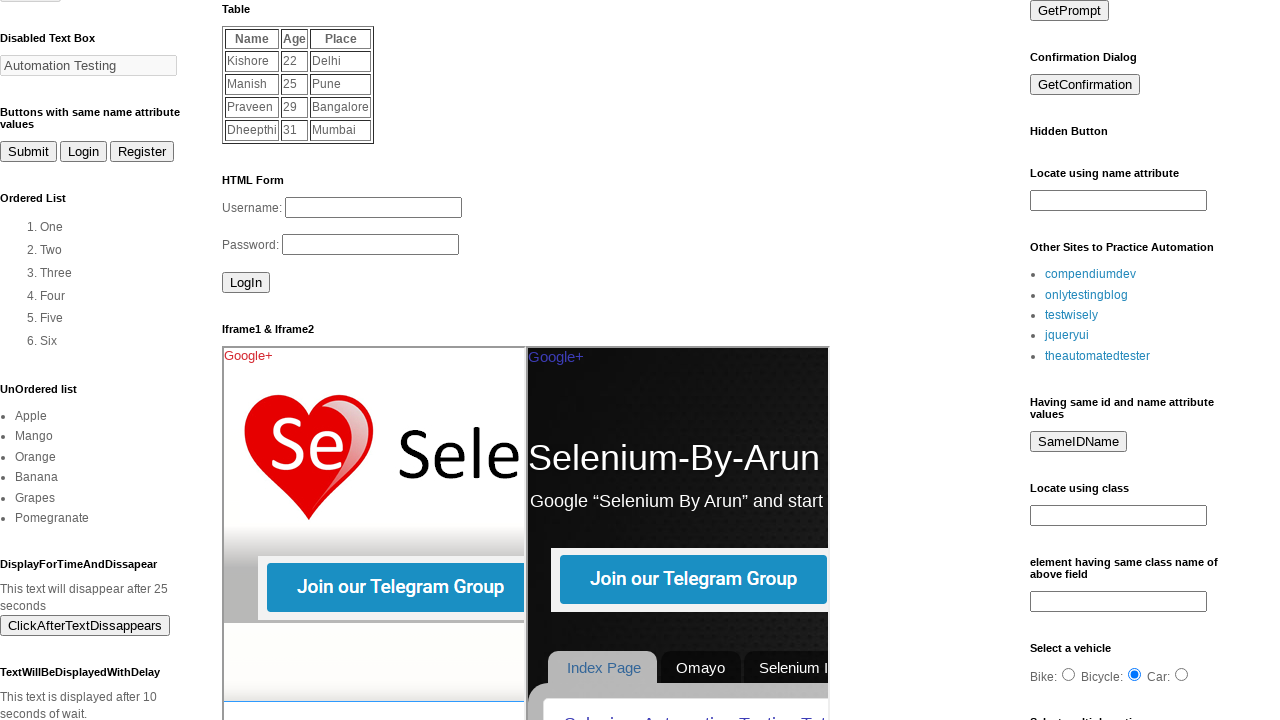